Tests autocomplete functionality by typing a letter in a search box and interacting with the dropdown suggestions that appear.

Starting URL: http://demo.automationtesting.in/AutoComplete.html

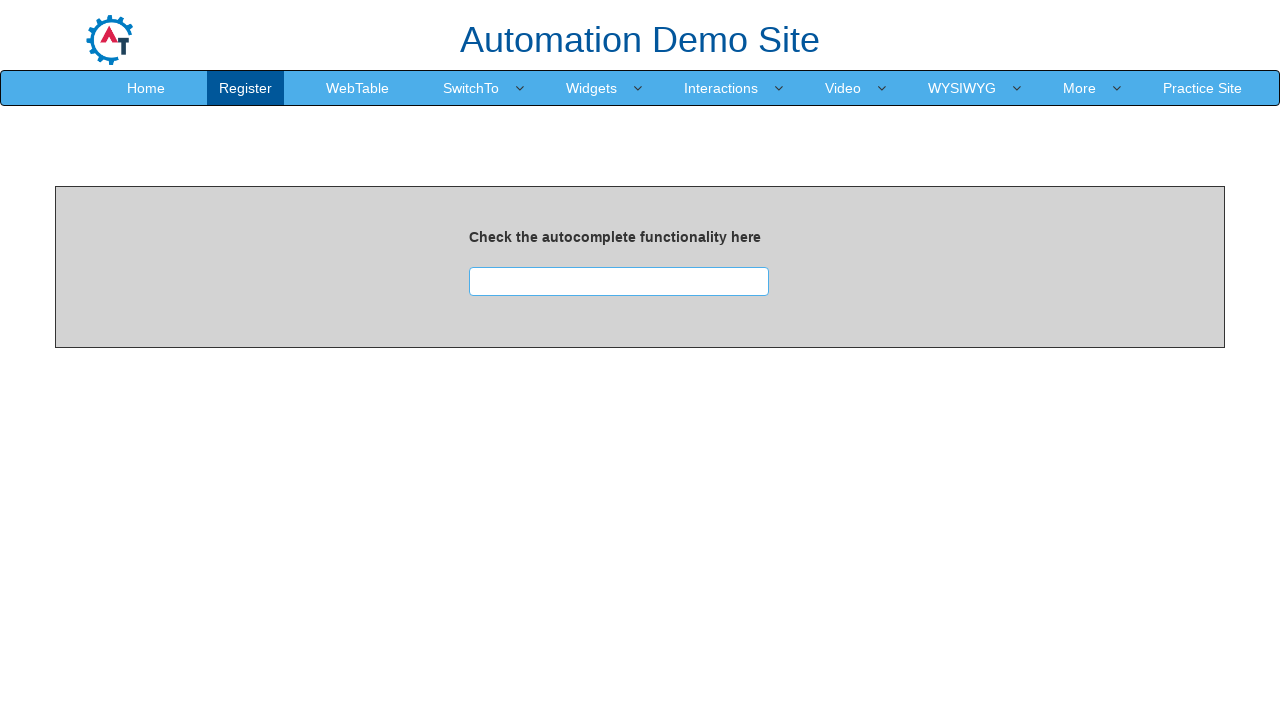

Typed 'P' in the autocomplete search box on #searchbox
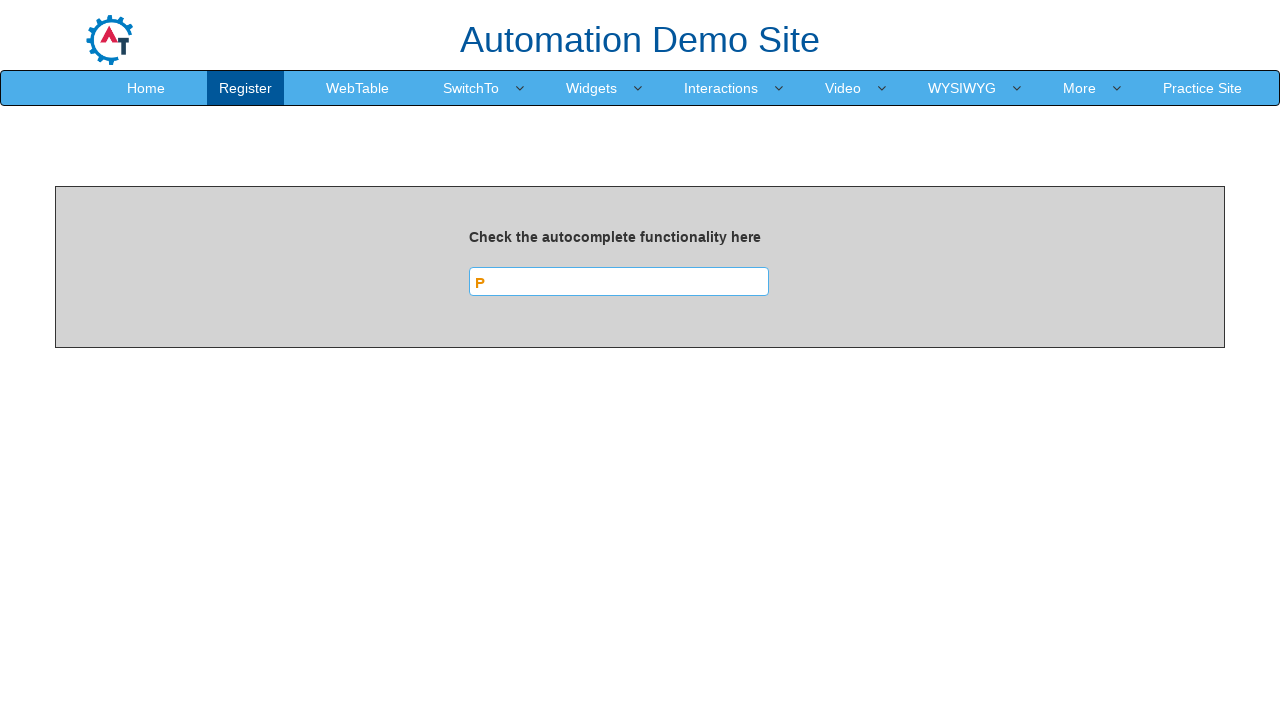

Autocomplete suggestions dropdown appeared
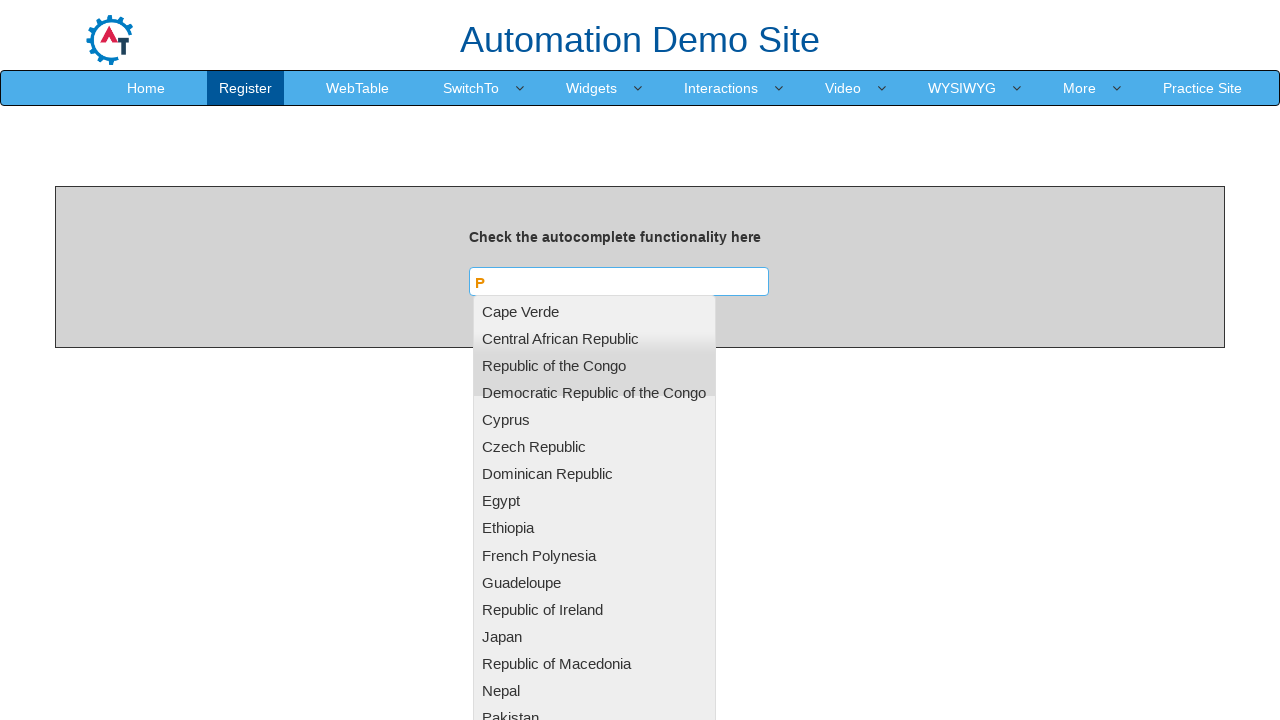

Located all suggestion items in the dropdown
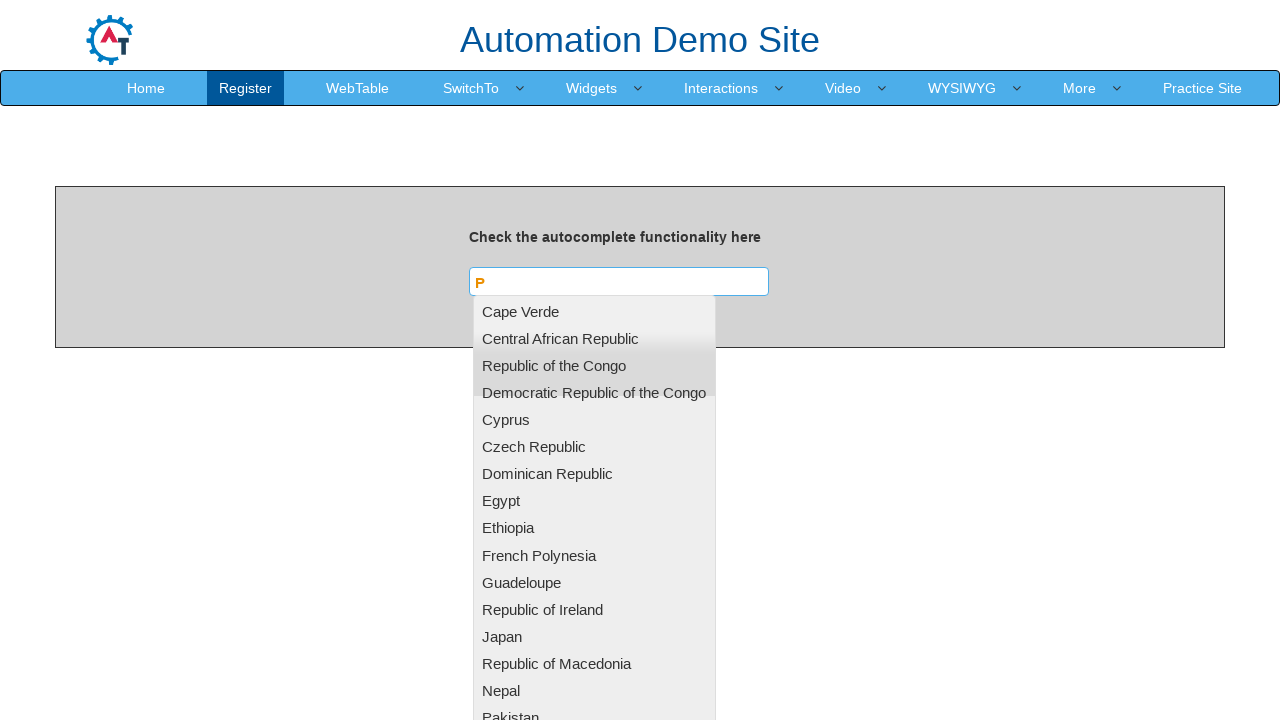

Clicked on suggestion containing 'Cyprus' at (594, 420) on ul#ui-id-1 li >> nth=4
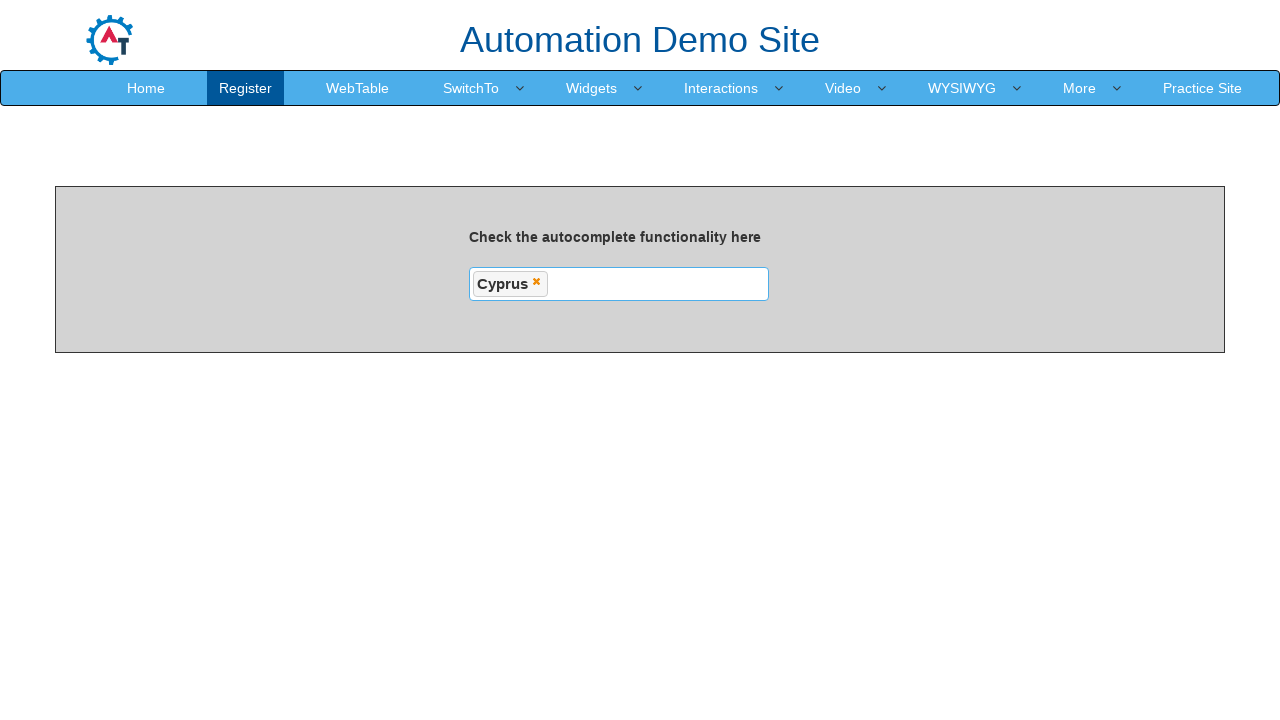

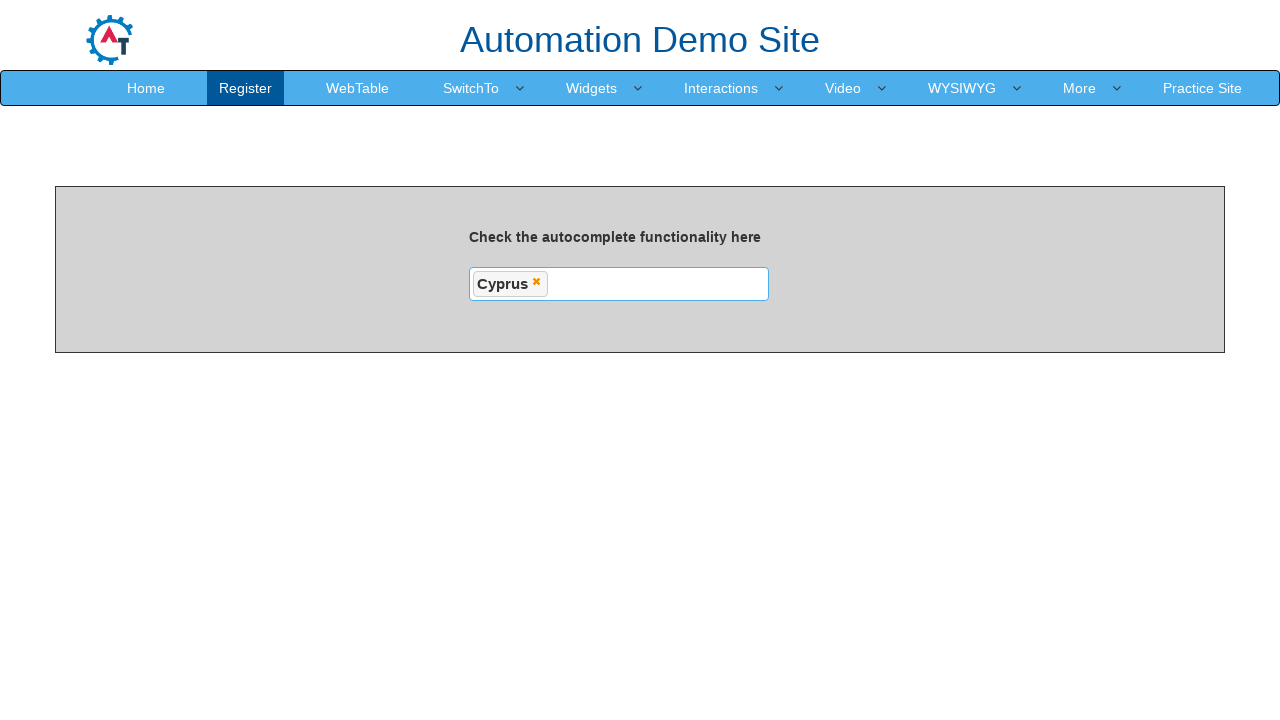